Verifies that the next button is present on the Gmail login page

Starting URL: https://www.gmail.com

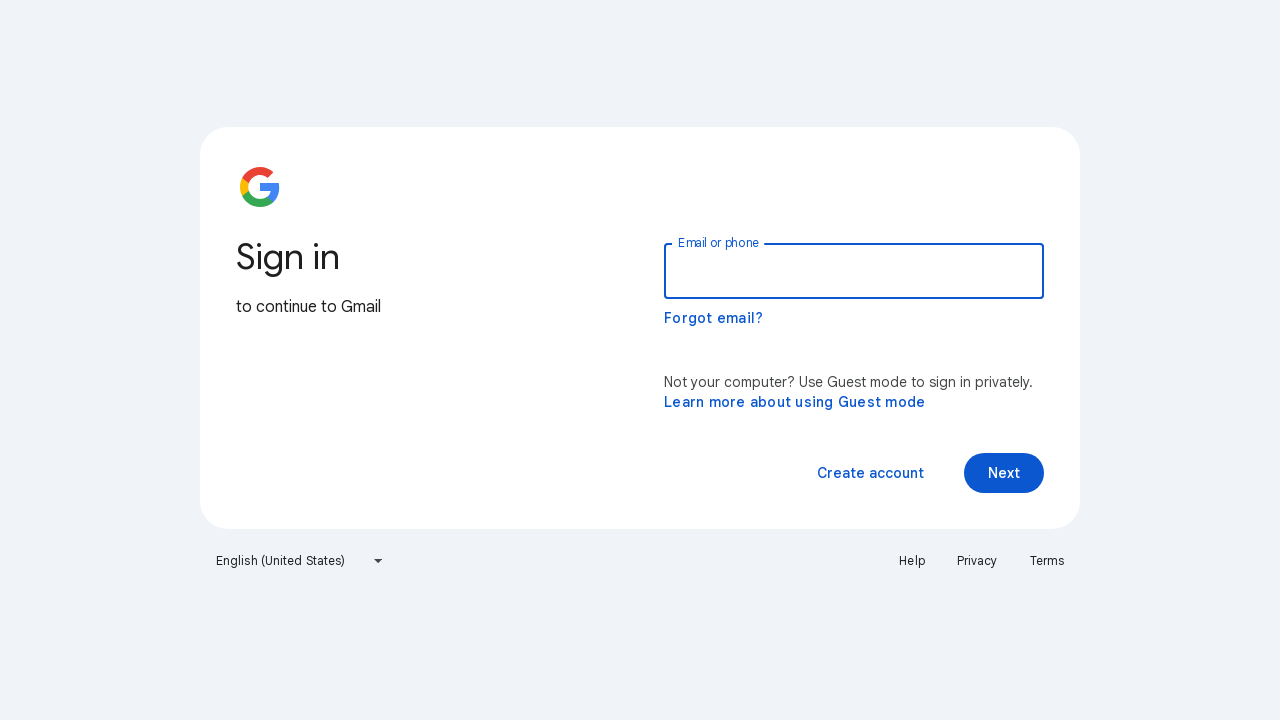

Navigated to Gmail login page
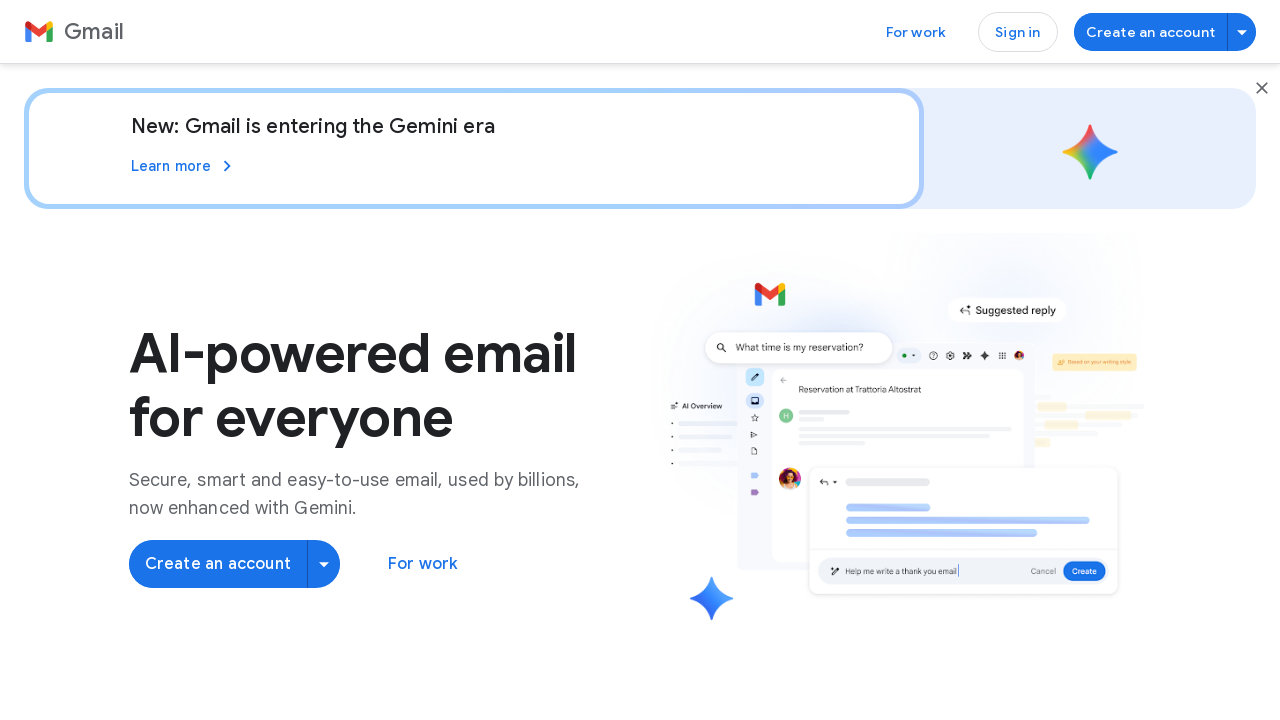

Located the next button element on Gmail login page
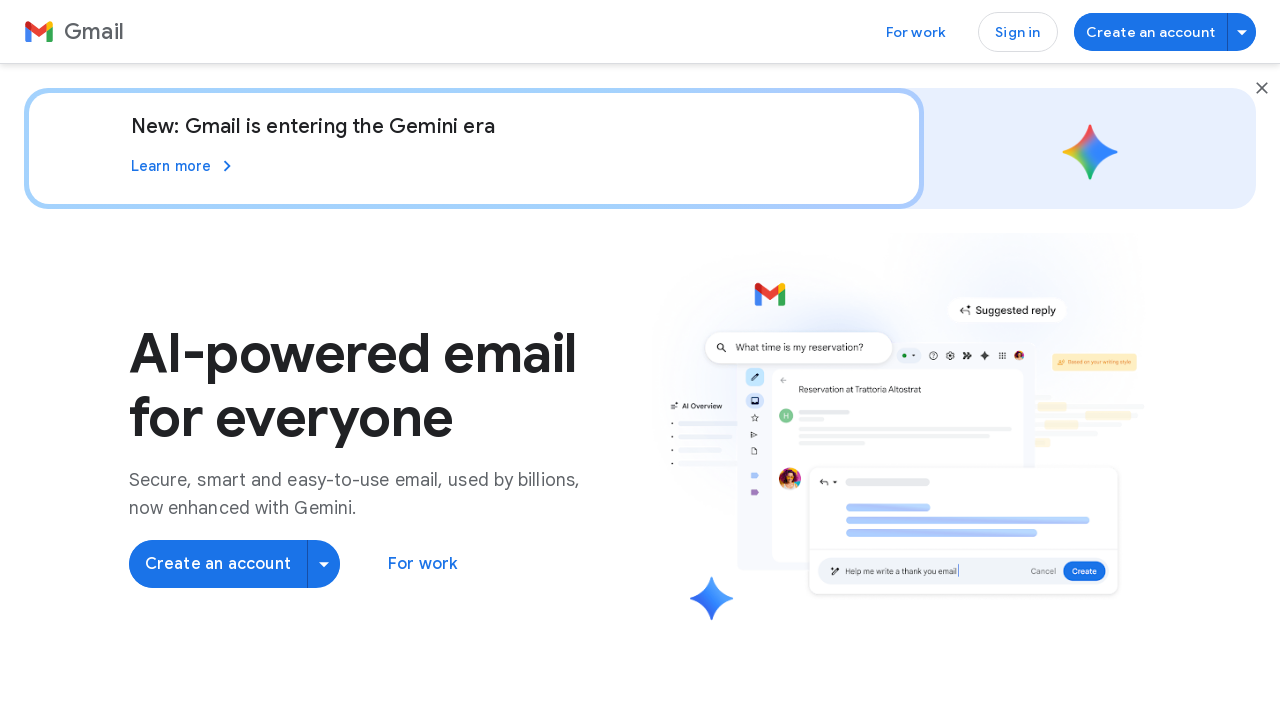

Verified that next button is visible on Gmail login page
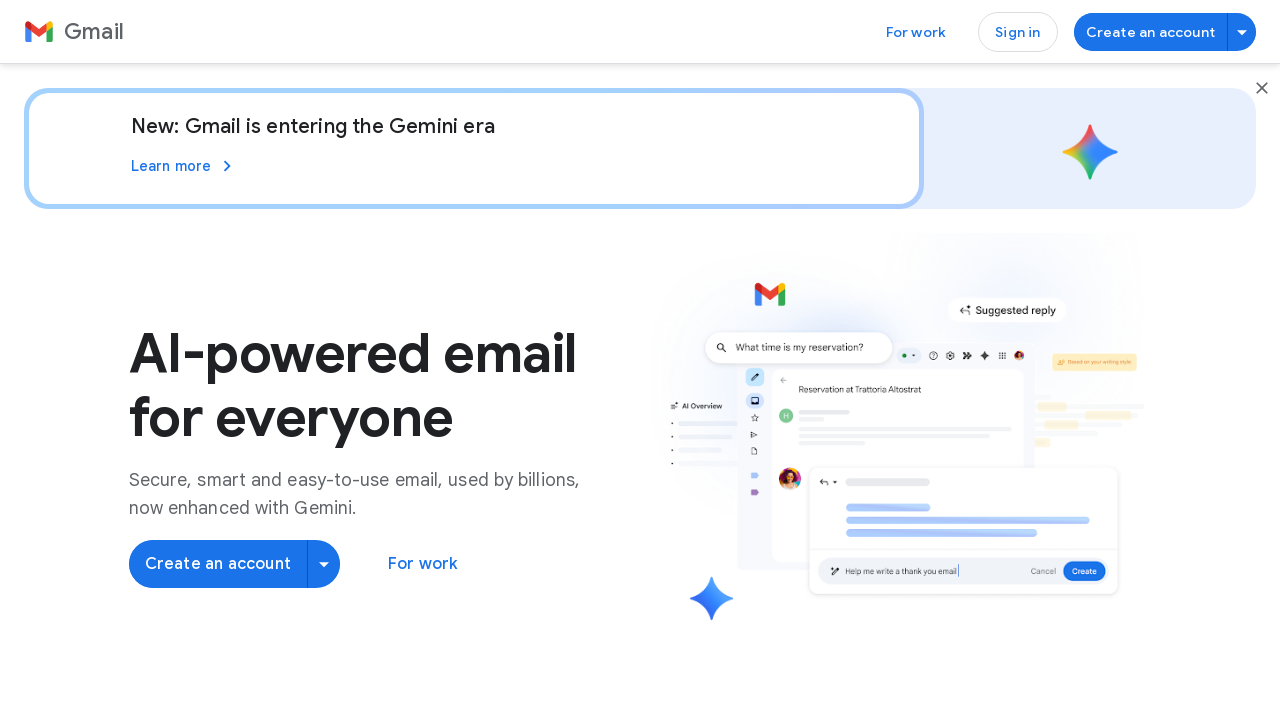

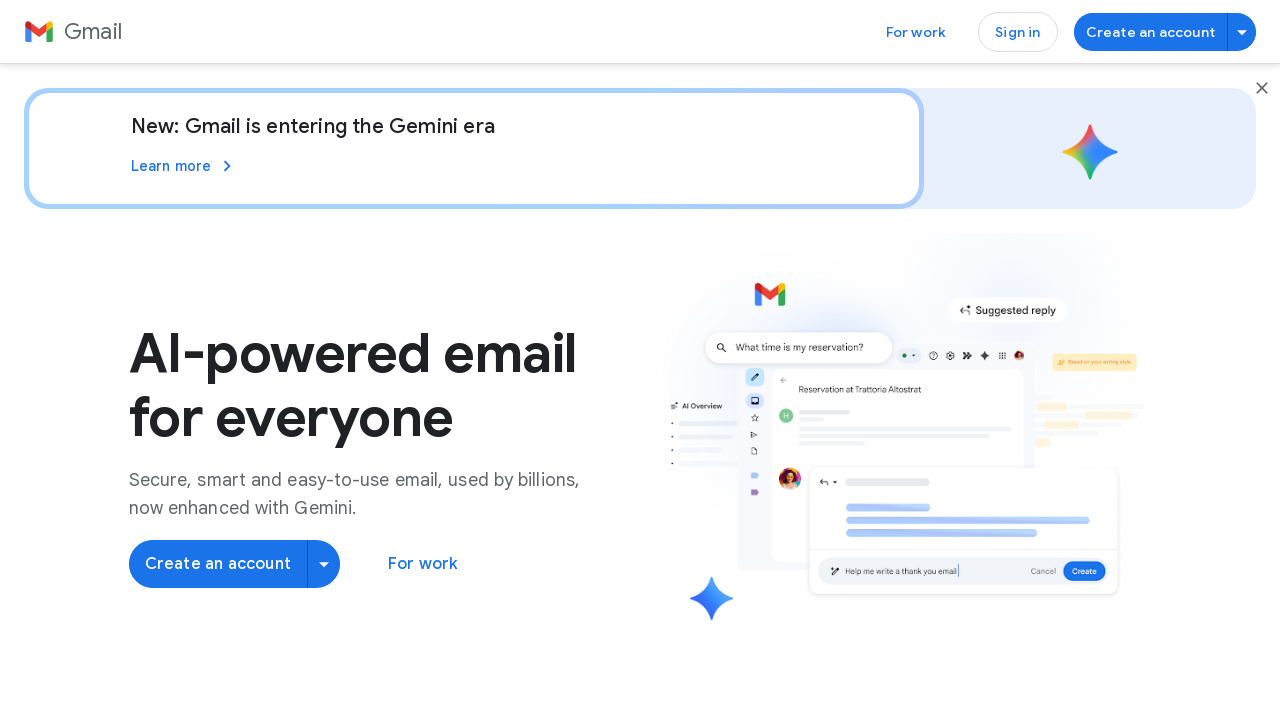